Tests double-click functionality on W3Schools tryit page by switching to an iframe and double-clicking on text to change its color to red.

Starting URL: https://www.w3schools.com/tags/tryit.asp?filename=tryhtml5_ev_ondblclick2

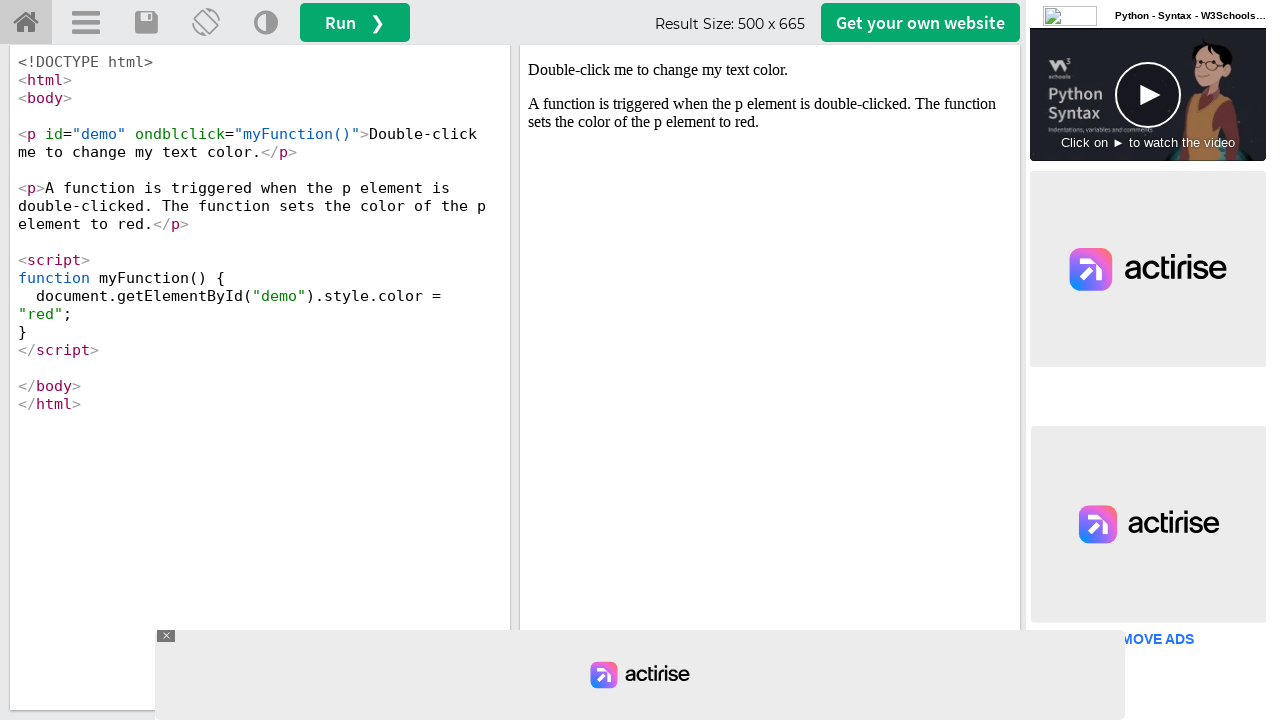

Located iframe with ID 'iframeResult'
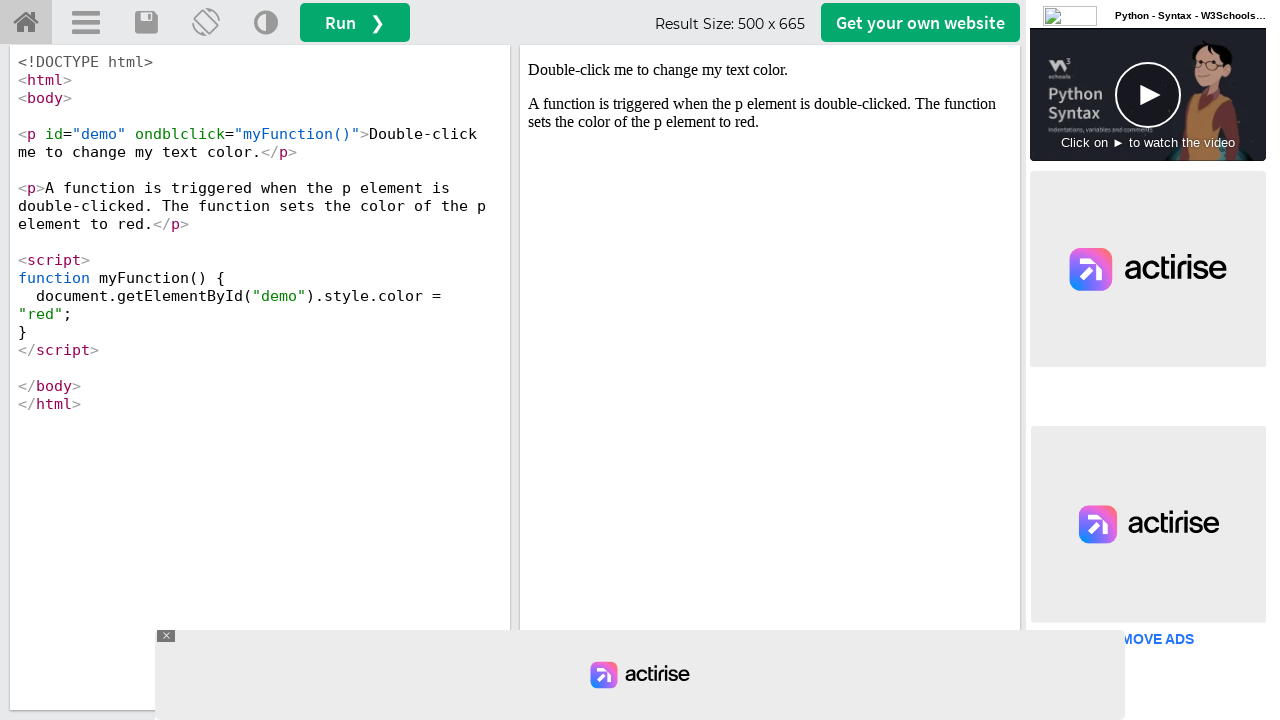

Located text element with ID 'demo' inside iframe
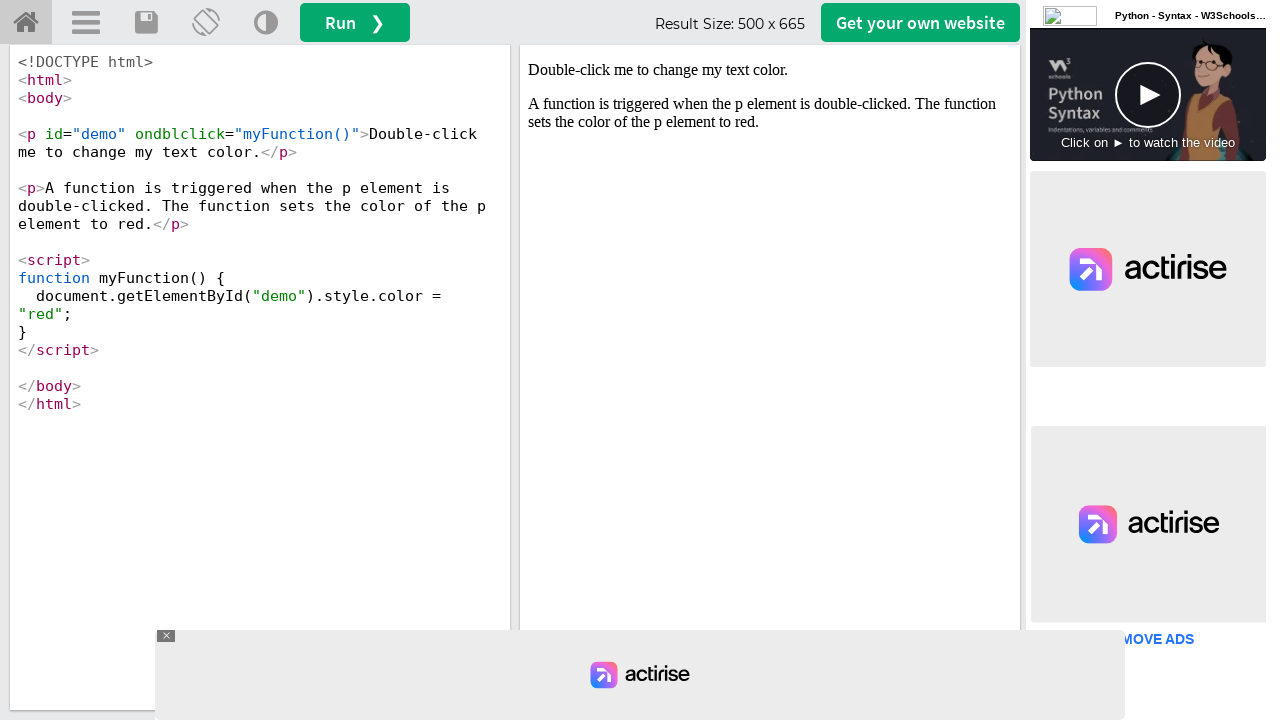

Double-clicked on the text element to trigger color change at (770, 70) on #iframeResult >> internal:control=enter-frame >> #demo
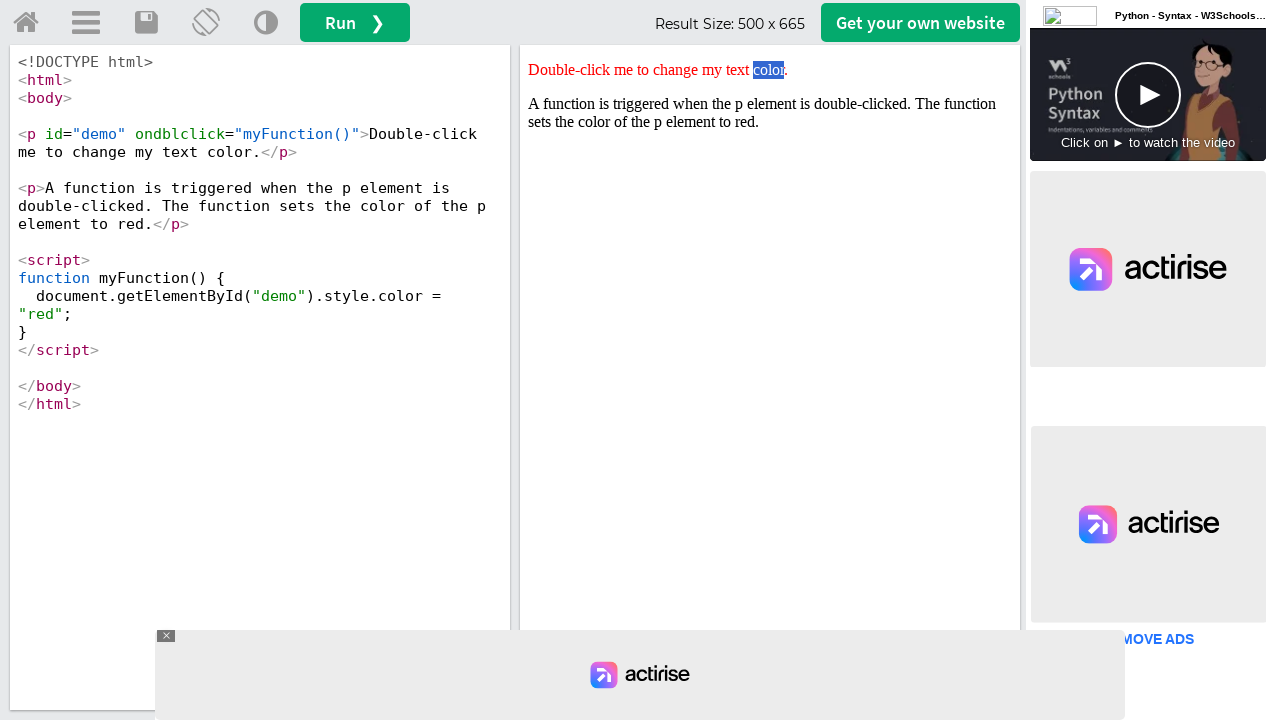

Waited 500ms for style change to apply
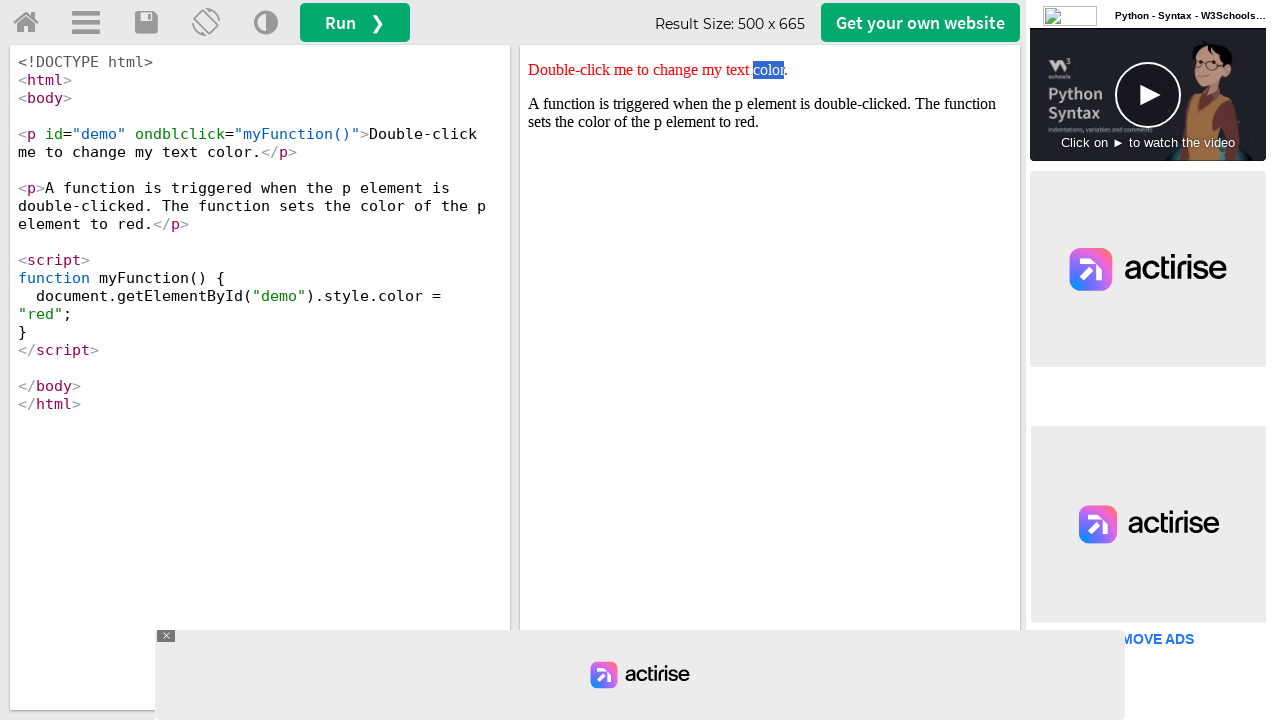

Retrieved style attribute value: color: red;
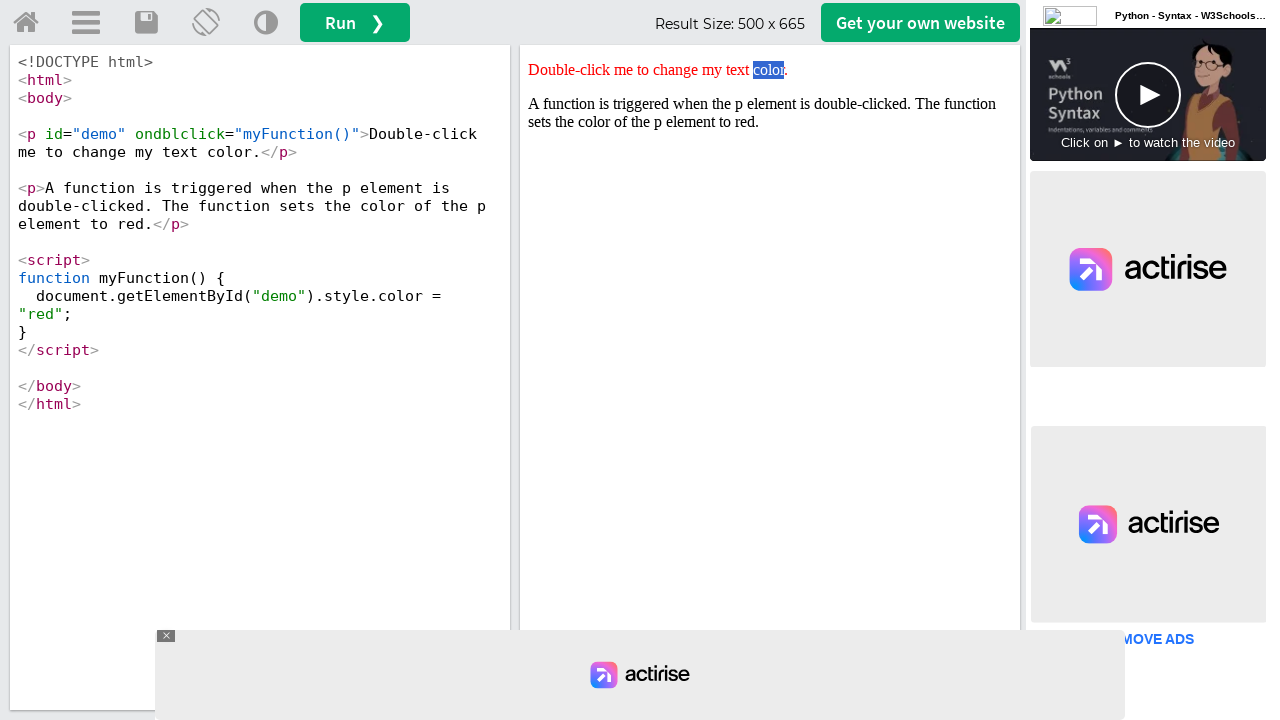

Assertion passed: 'red' found in style attribute
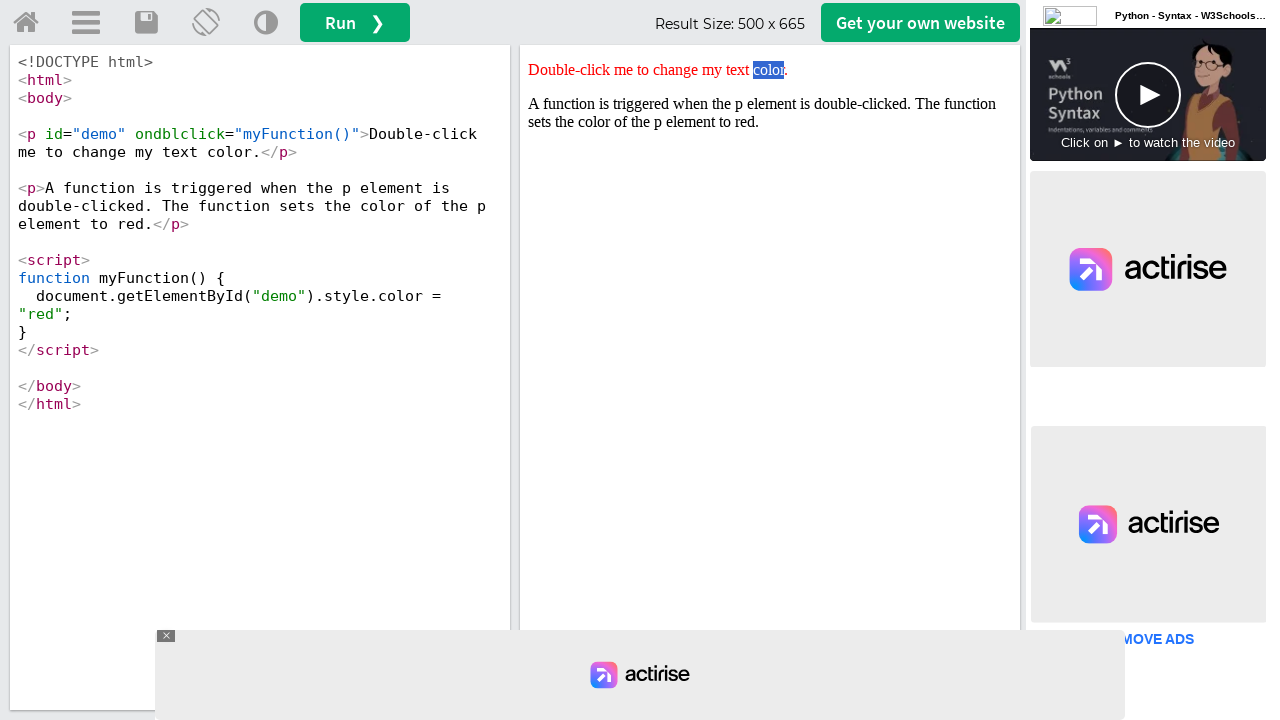

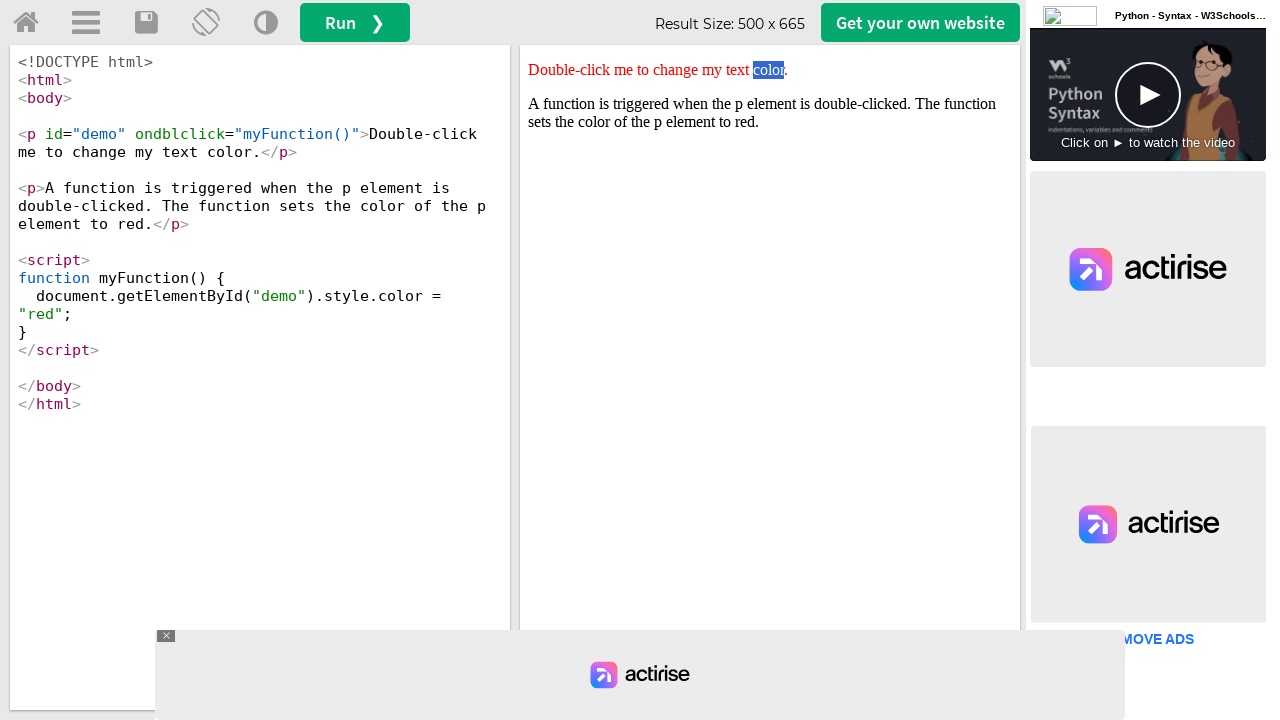